Tests accordion UI component functionality by clicking on different accordion headers to expand and collapse them

Starting URL: https://www.automationtesting.co.uk/accordion.html

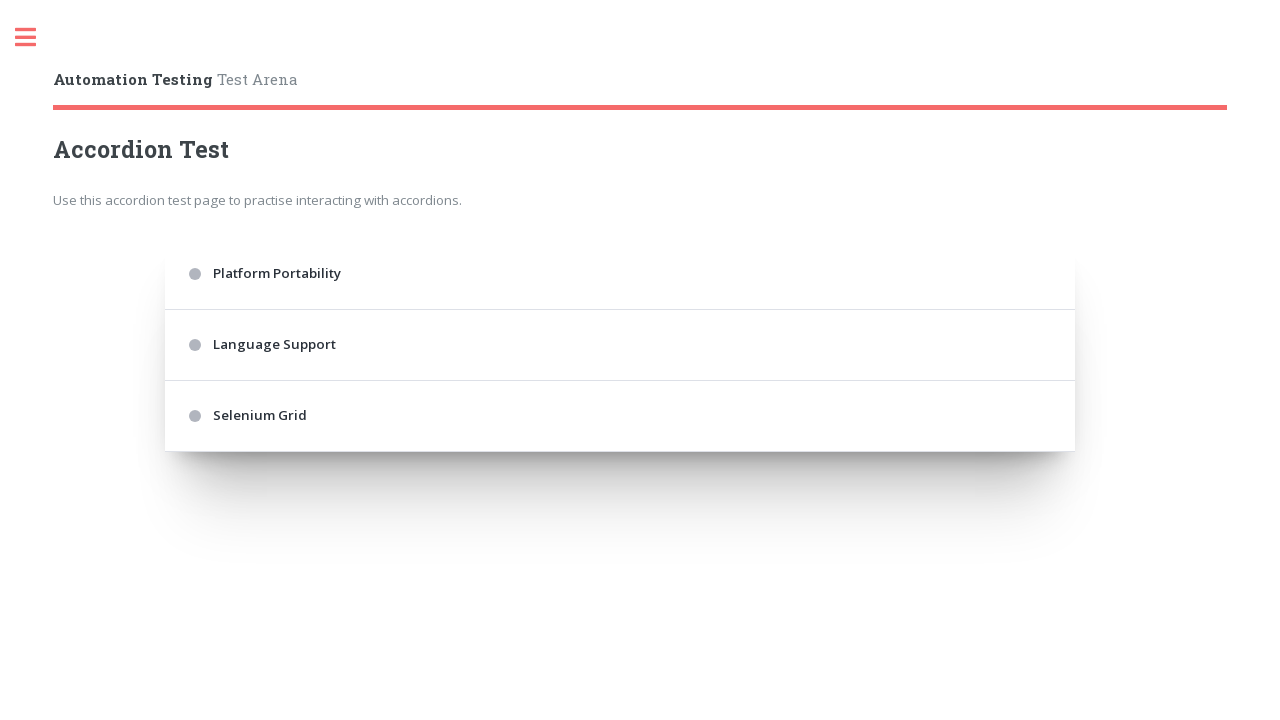

Clicked first accordion header to expand at (620, 274) on .accordion .accordion-header:nth-of-type(1)
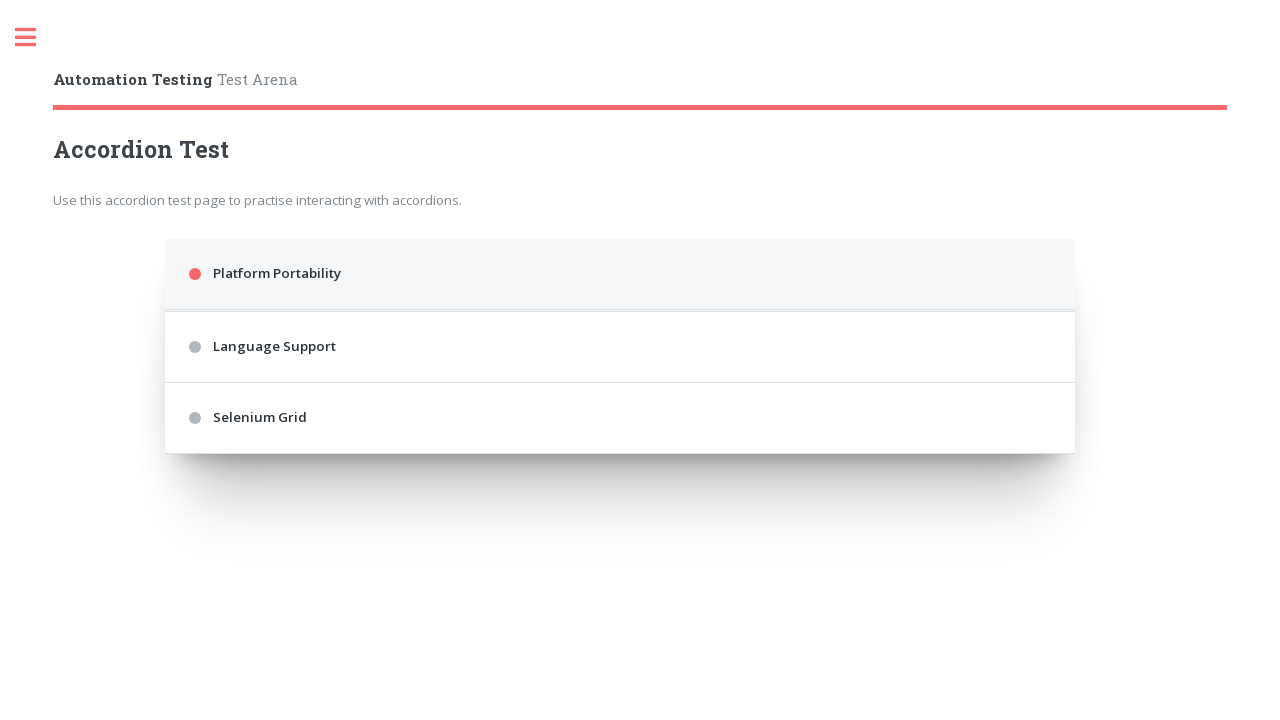

Clicked first accordion header again to collapse at (620, 274) on .accordion .accordion-header:nth-of-type(1)
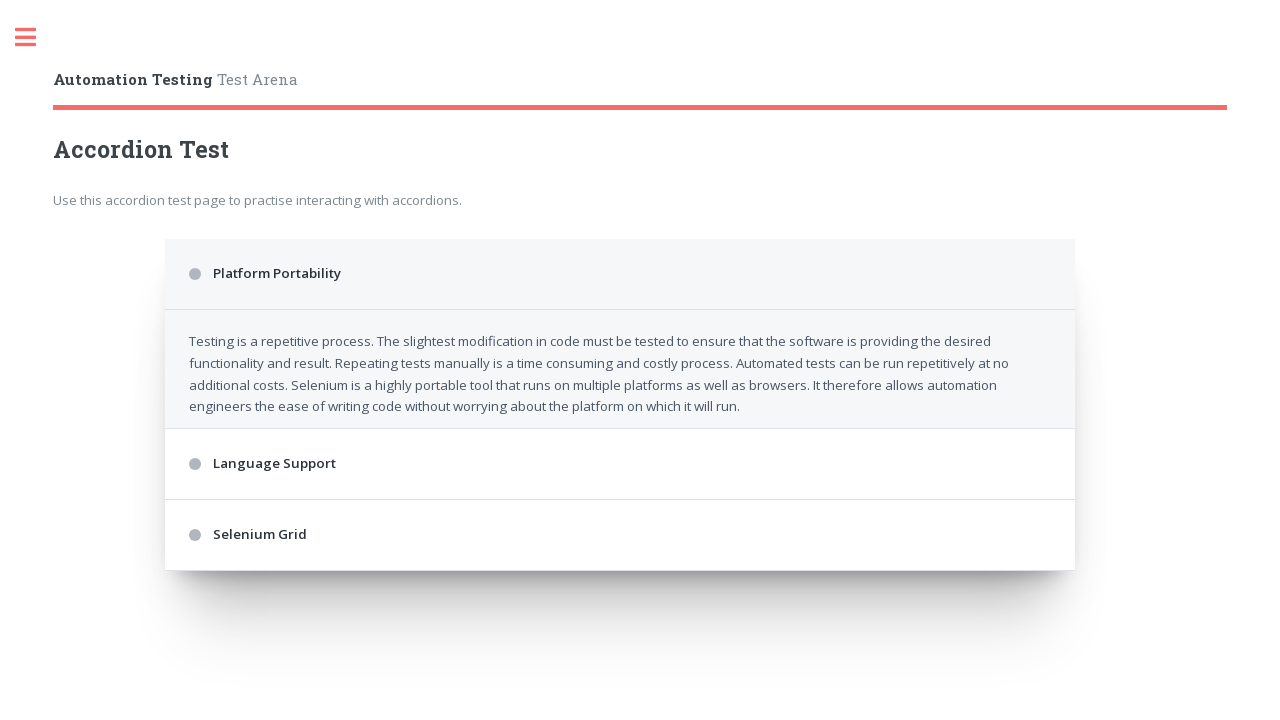

Clicked third accordion header to expand at (620, 345) on .accordion .accordion-header:nth-of-type(3)
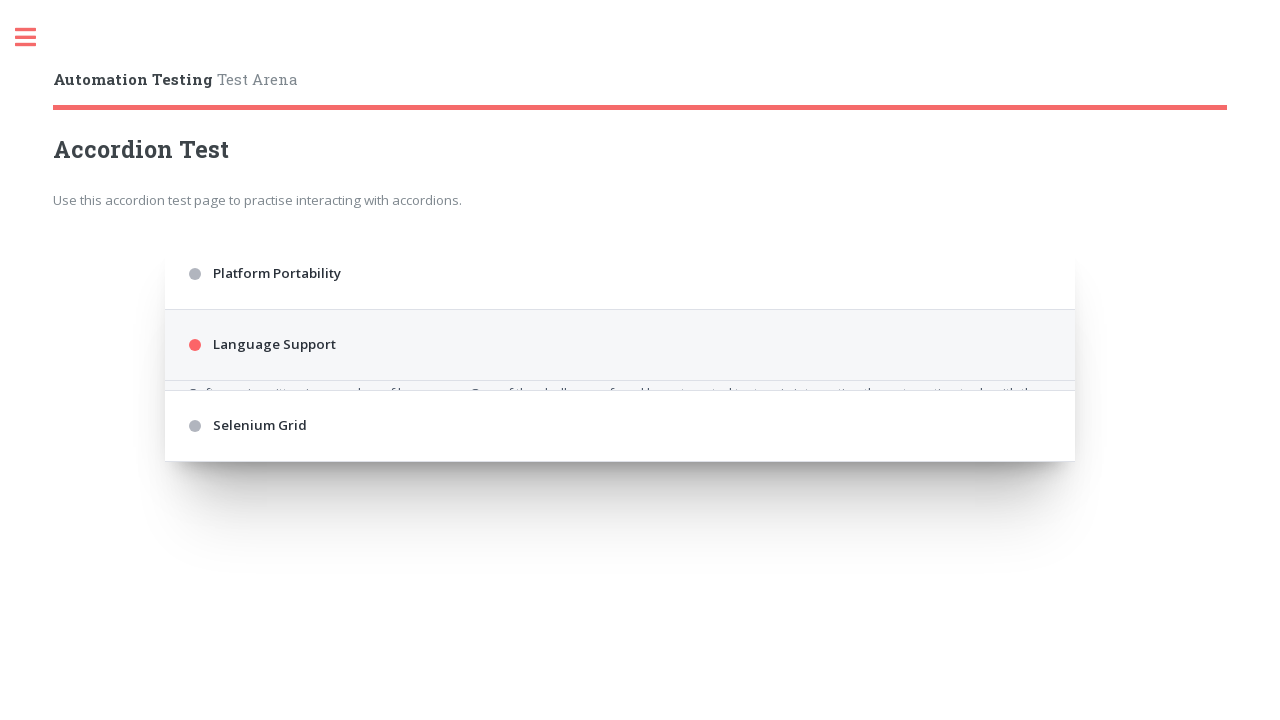

Clicked third accordion header again to collapse at (620, 345) on .accordion .accordion-header:nth-of-type(3)
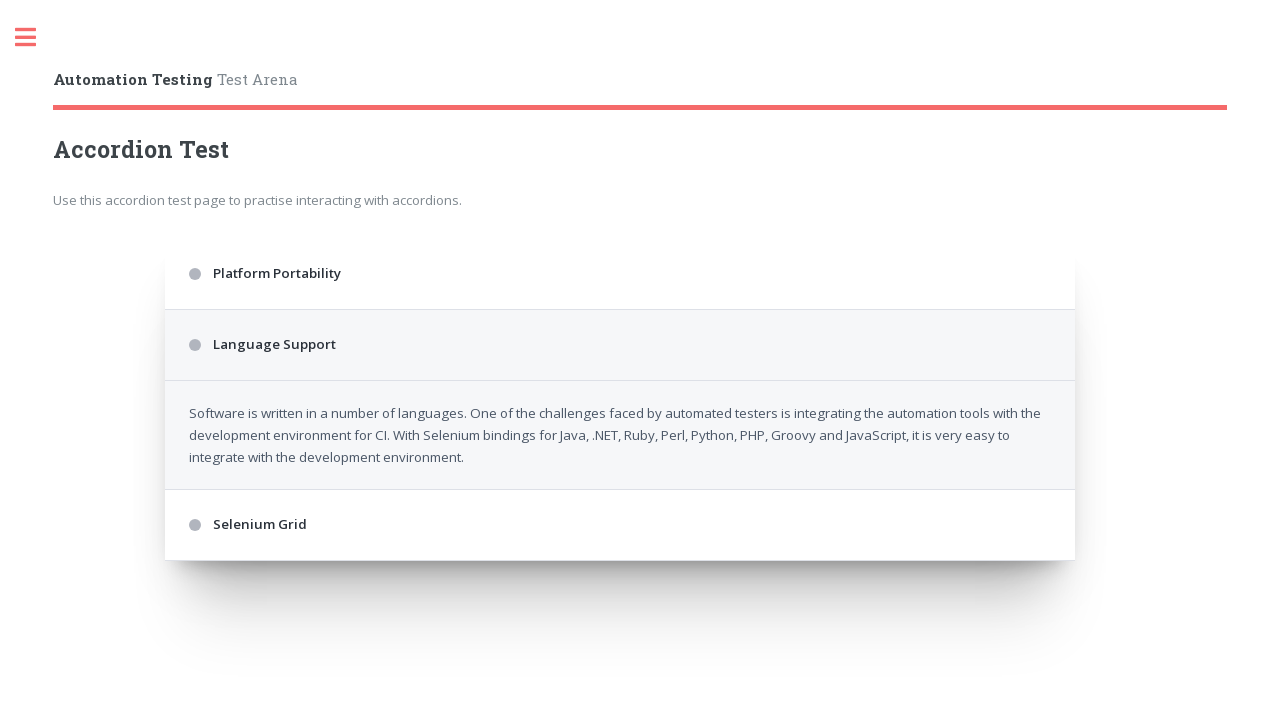

Clicked fifth accordion header to expand at (620, 416) on .accordion .accordion-header:nth-of-type(5)
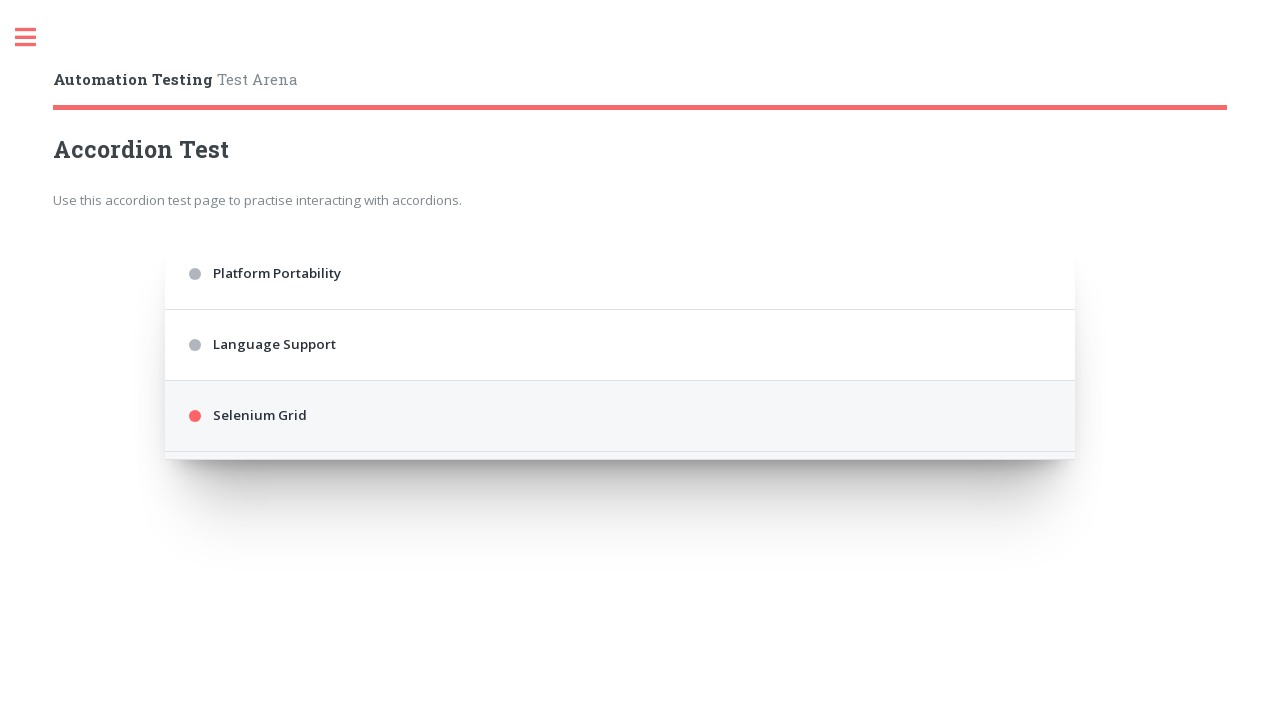

Clicked fifth accordion header again to collapse at (620, 416) on .accordion .accordion-header:nth-of-type(5)
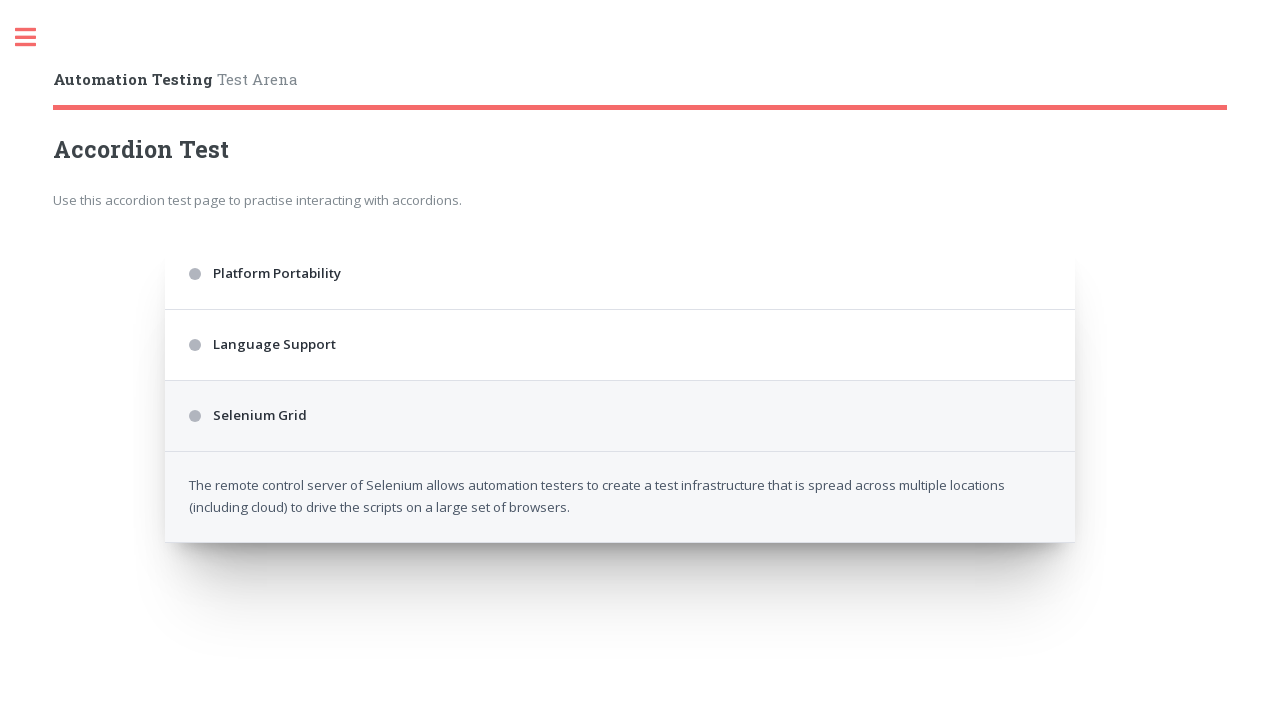

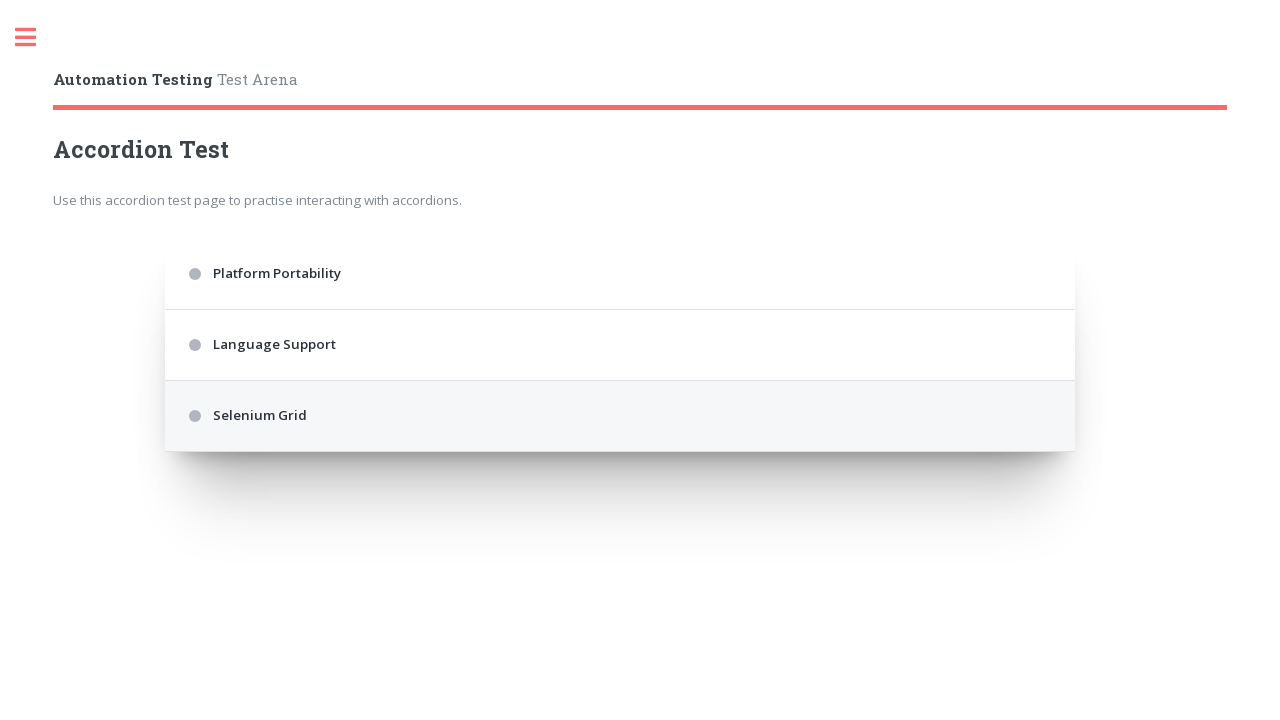